Tests the date picker functionality by entering a date value and clicking on the date picker field.

Starting URL: https://testautomationpractice.blogspot.com/

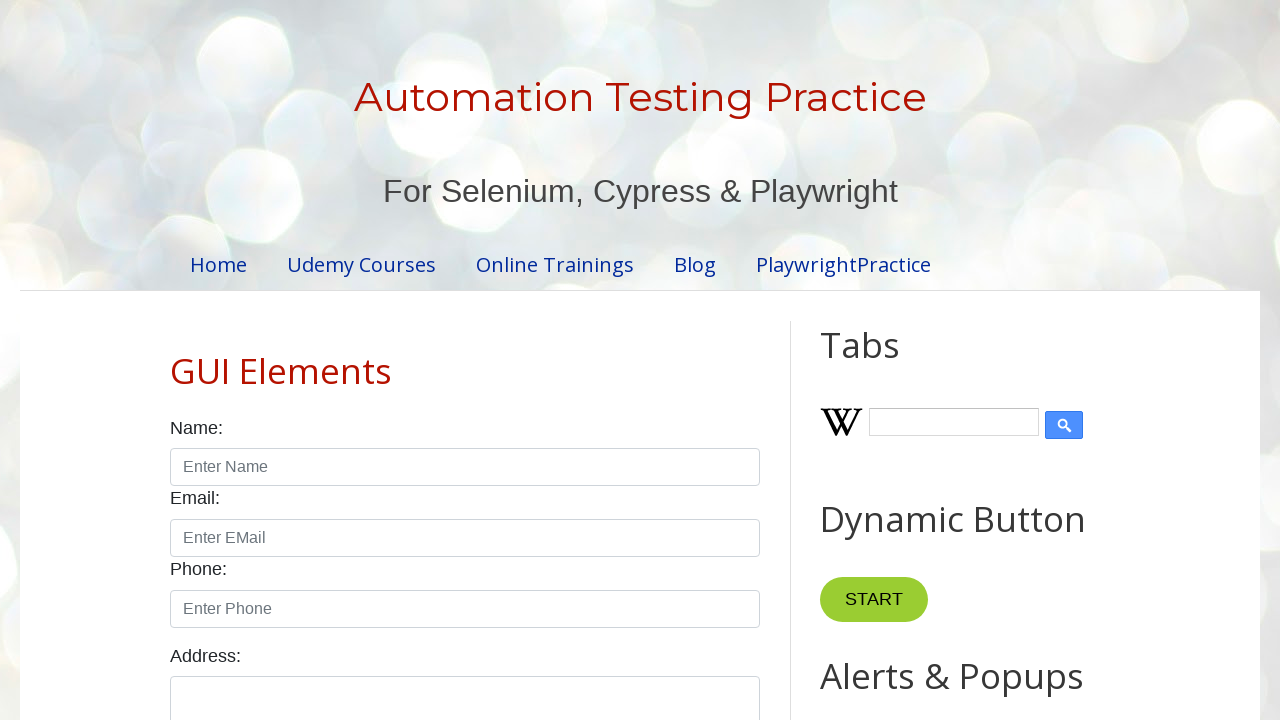

Filled datepicker field with date '11/10/2021' on input#datepicker
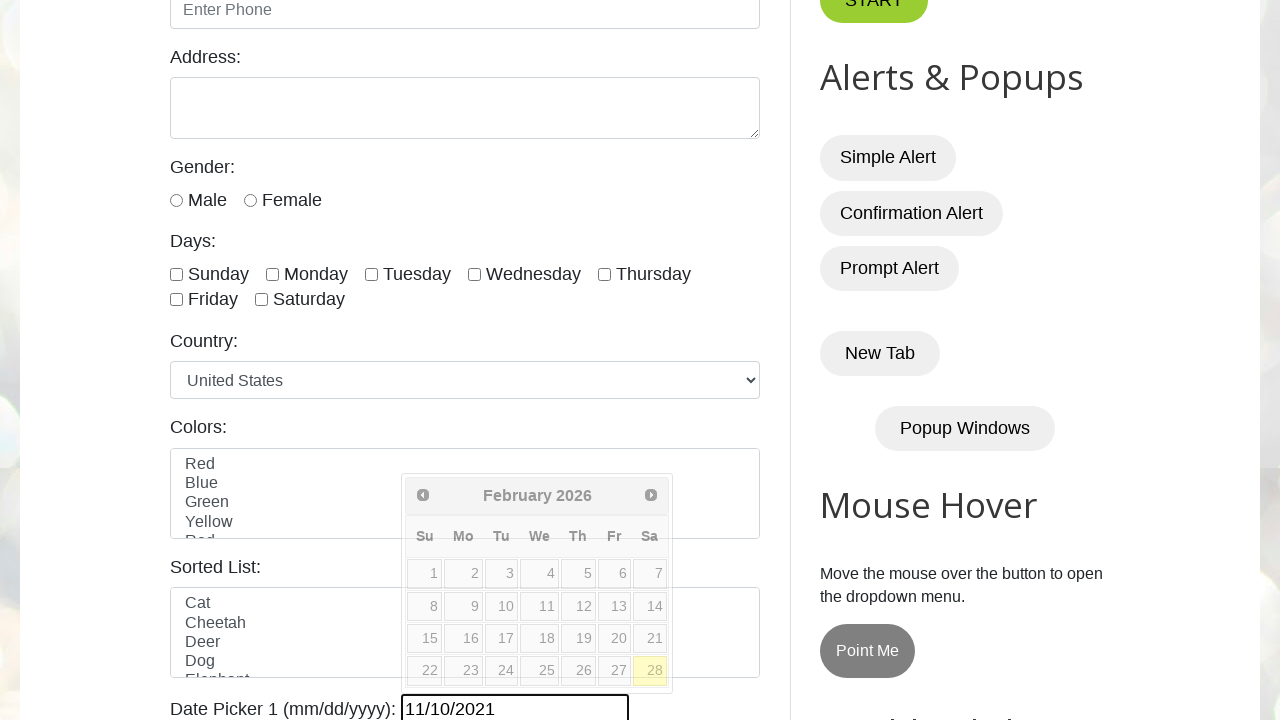

Clicked on datepicker field to trigger date selection at (515, 705) on input#datepicker
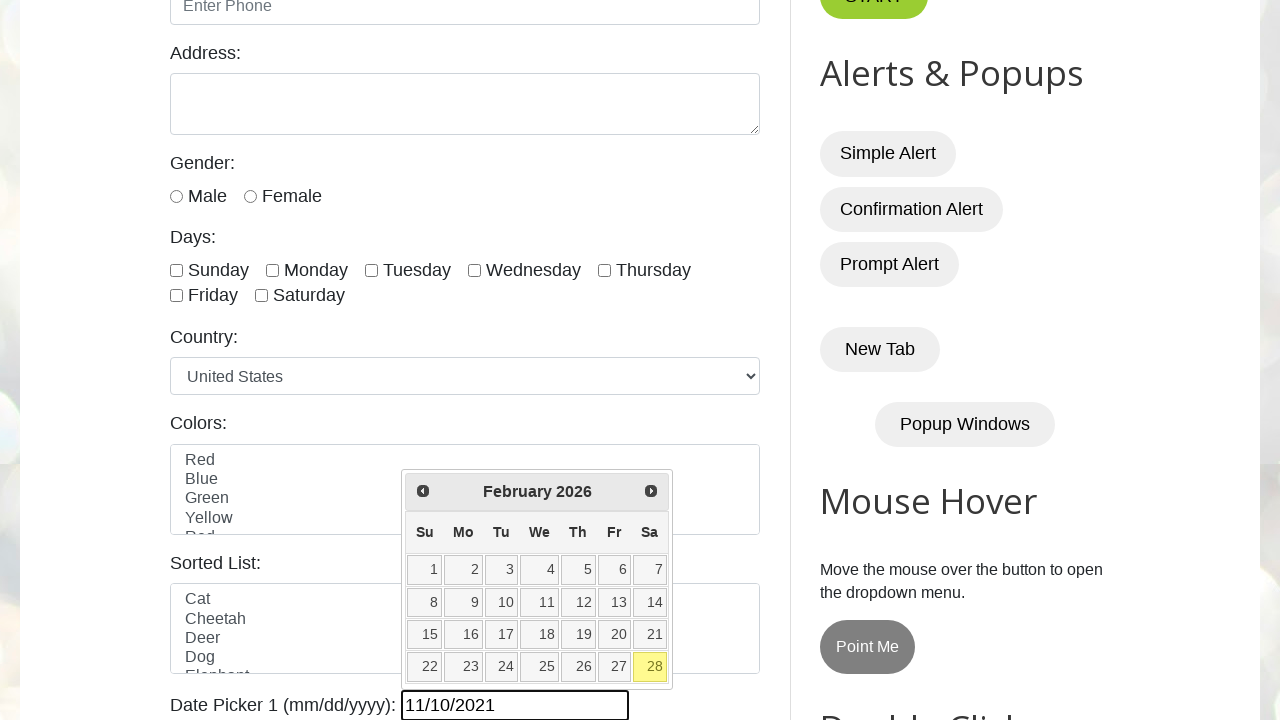

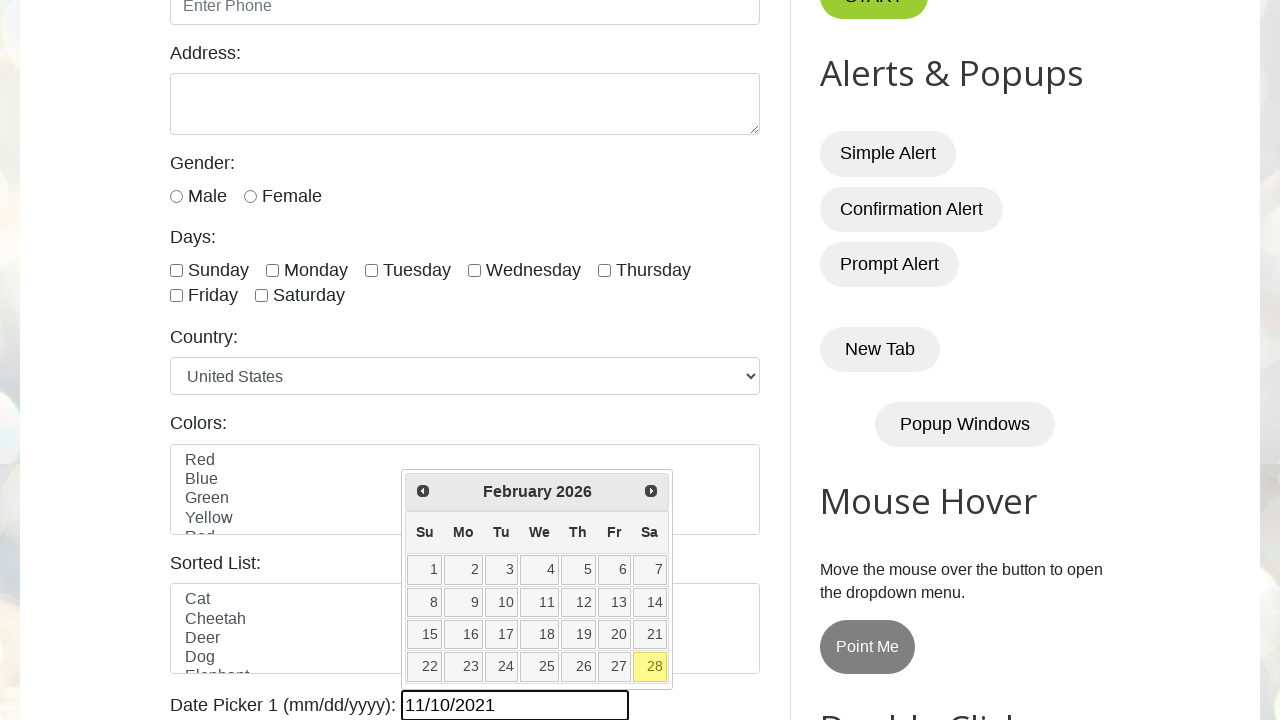